Tests JavaScript alert handling by clicking a button to trigger an alert, accepting the alert, and verifying the success message is displayed

Starting URL: https://practice.cydeo.com/javascript_alerts

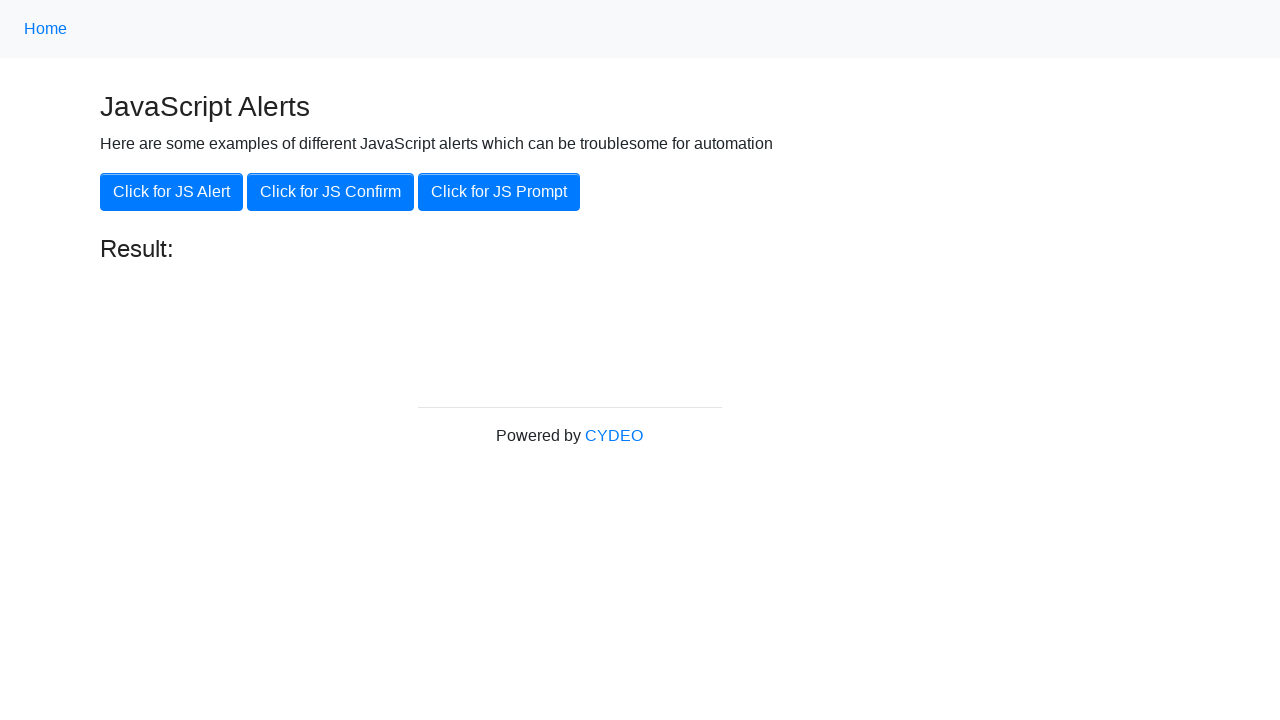

Clicked the 'Click for JS Alert' button at (172, 192) on xpath=//button[text()='Click for JS Alert']
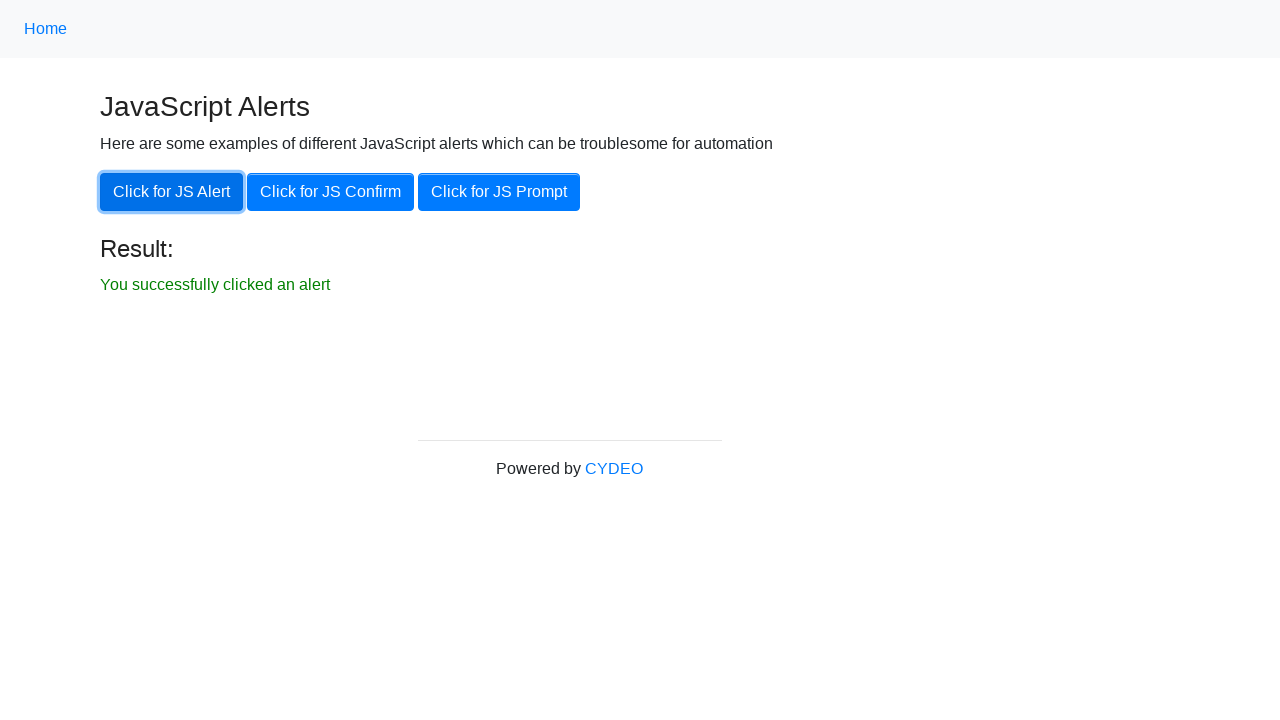

Registered dialog handler to auto-accept alerts
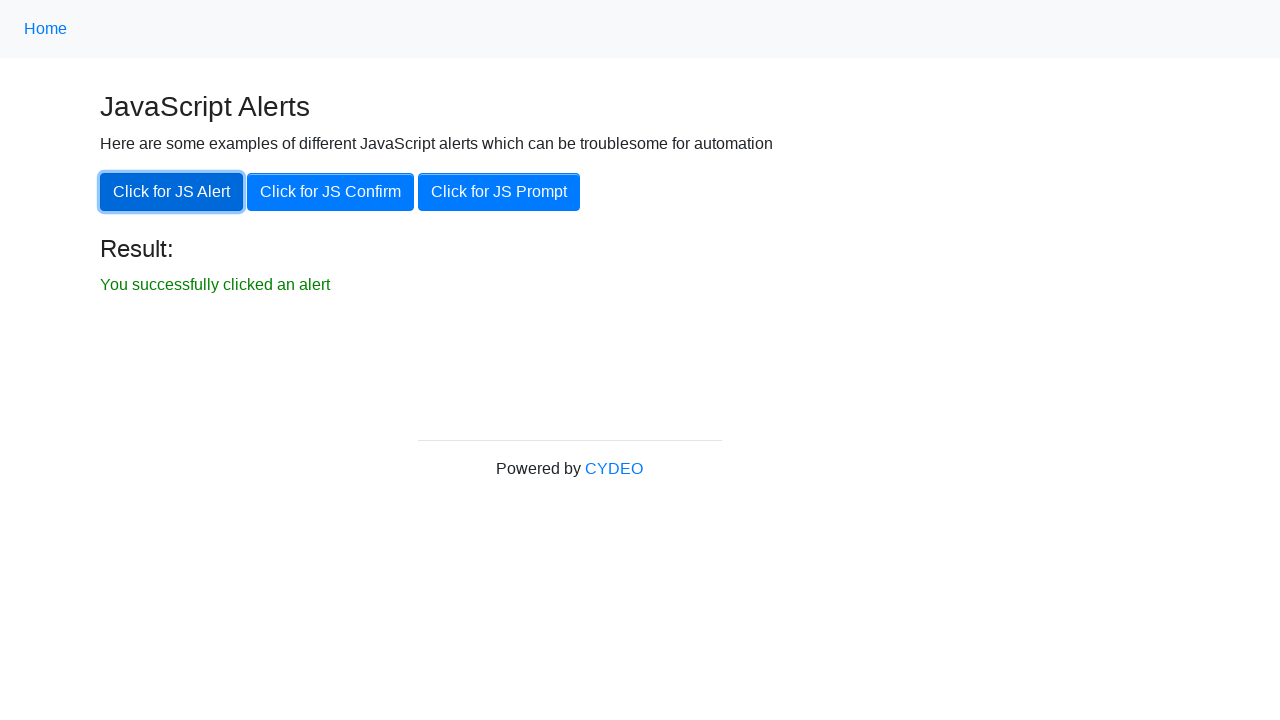

Clicked the 'Click for JS Alert' button to trigger alert at (172, 192) on xpath=//button[text()='Click for JS Alert']
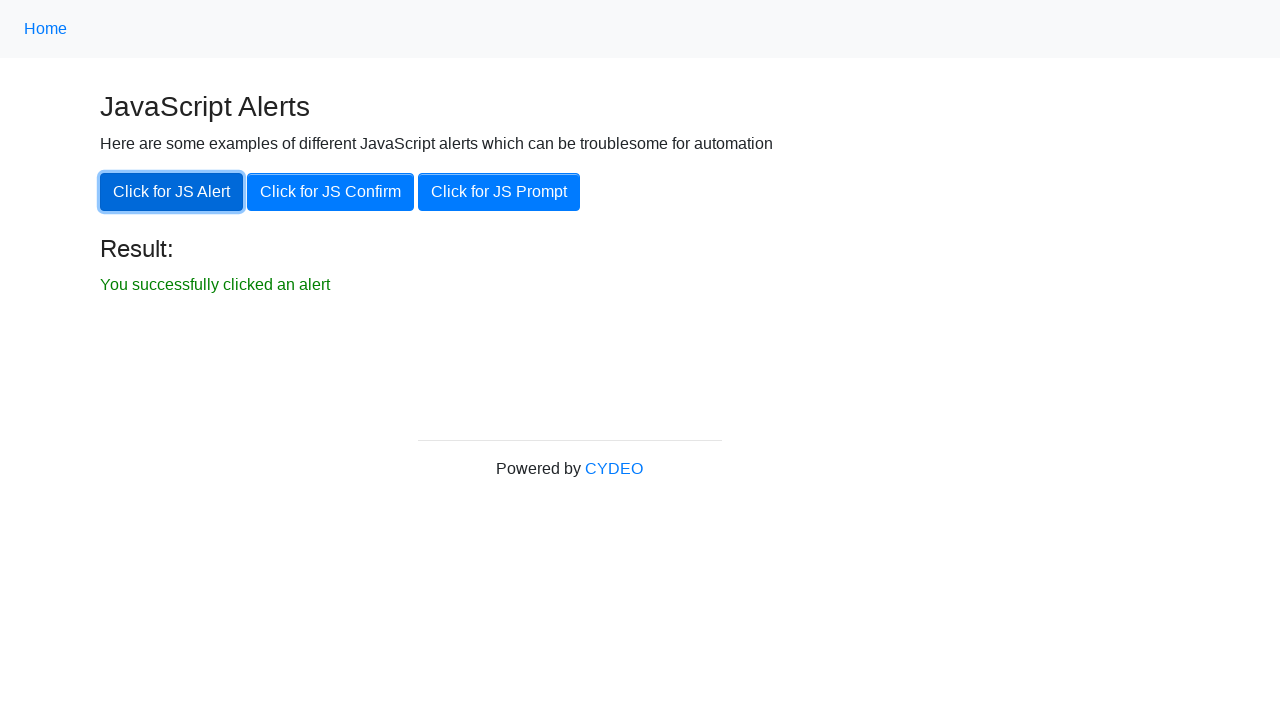

Result element became visible
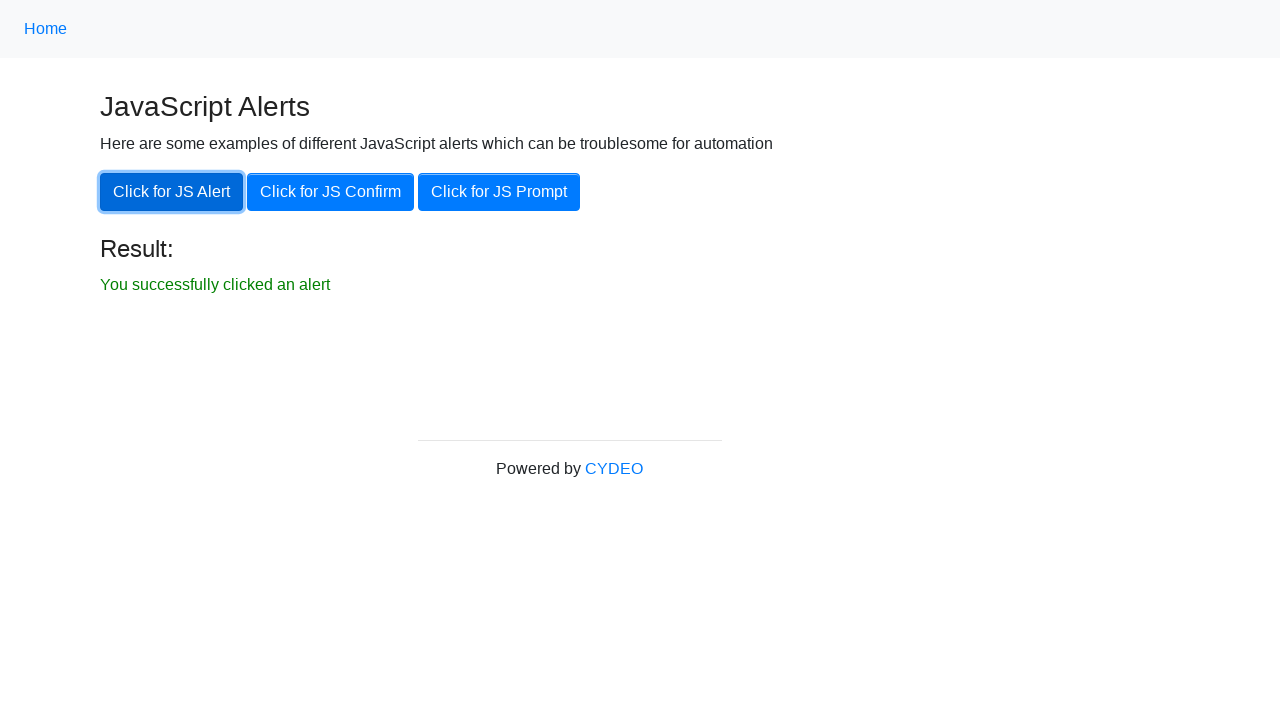

Verified result message: 'You successfully clicked an alert'
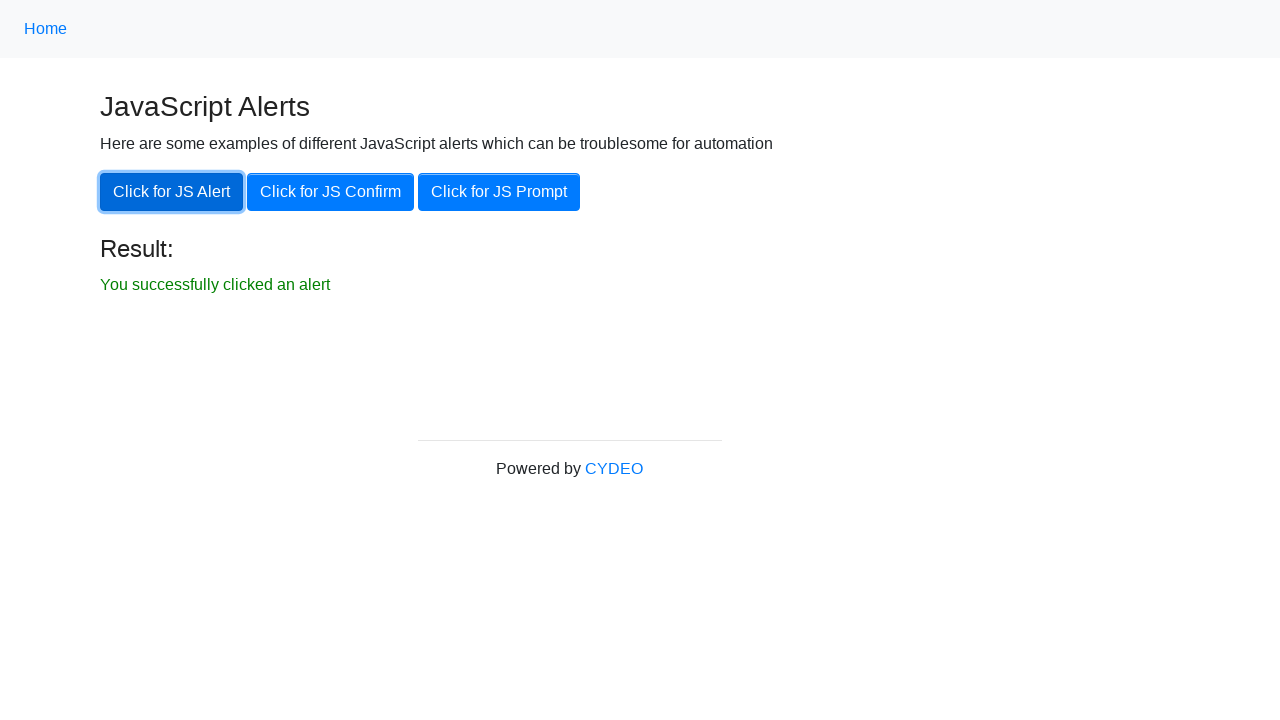

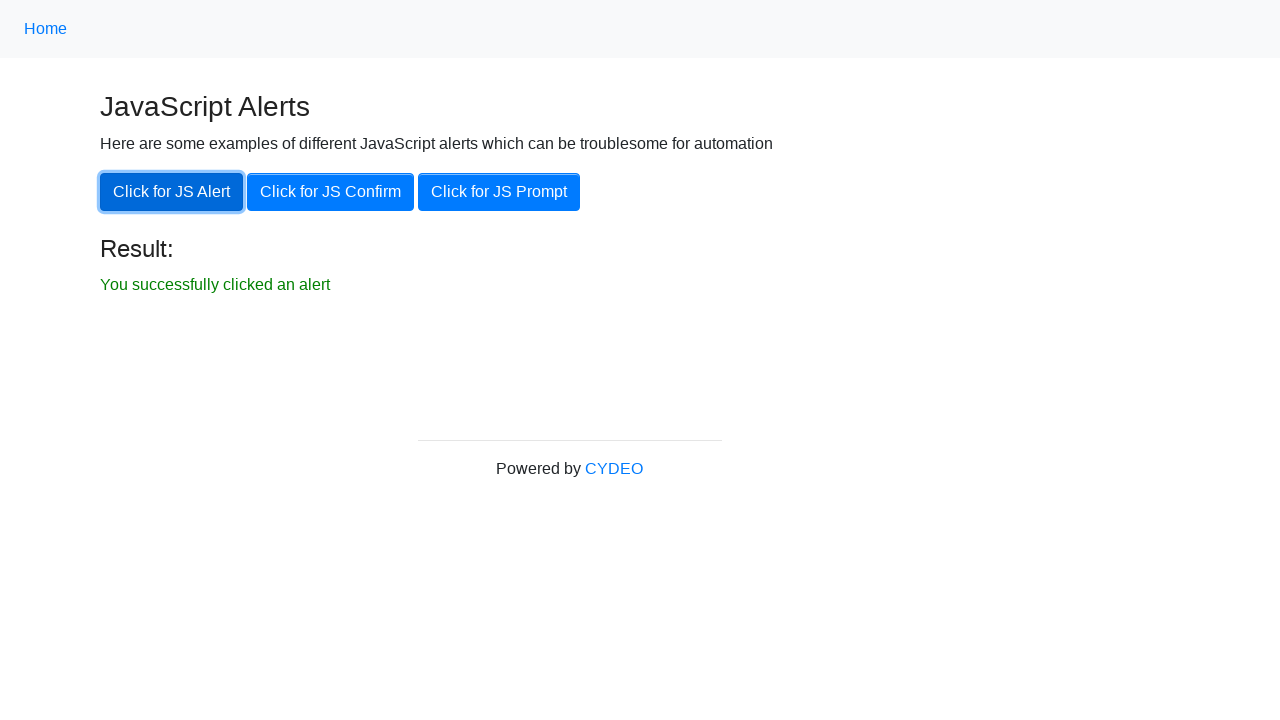